Tests clicking an "adder" button and verifying that a dynamically added box element appears on the page.

Starting URL: https://www.selenium.dev/selenium/web/dynamic.html

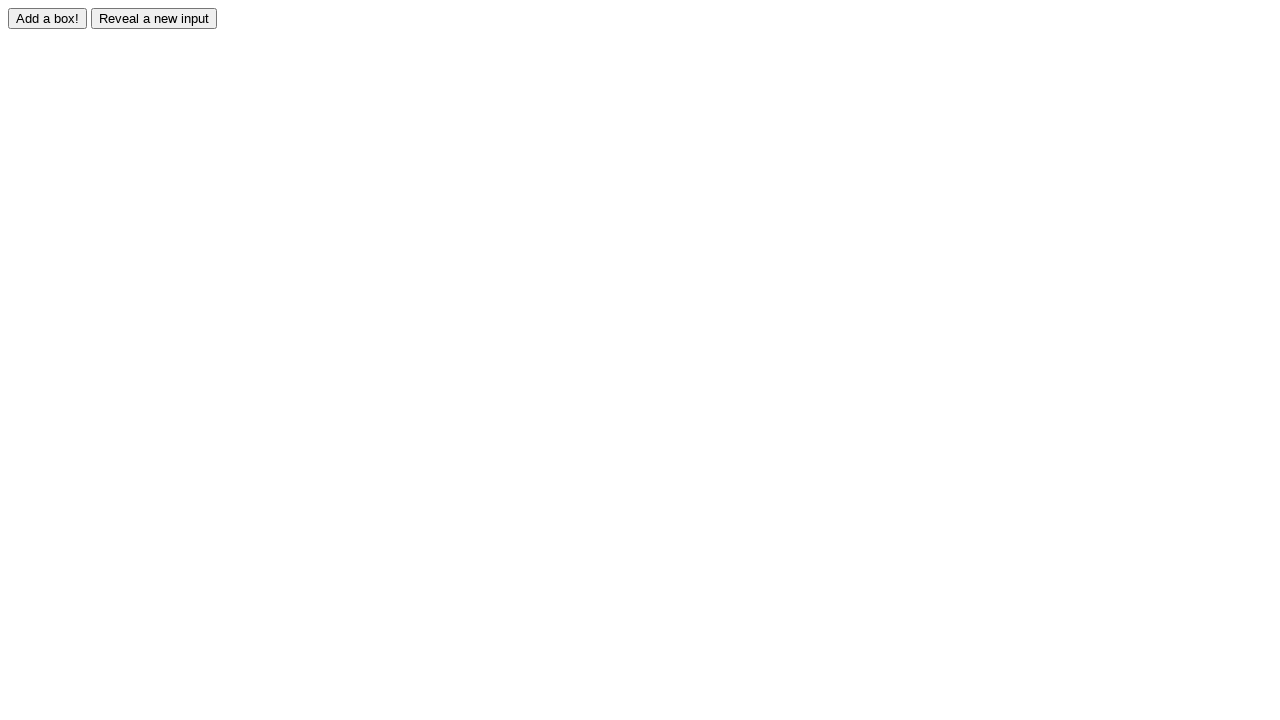

Clicked the adder button to add a new box element at (48, 18) on #adder
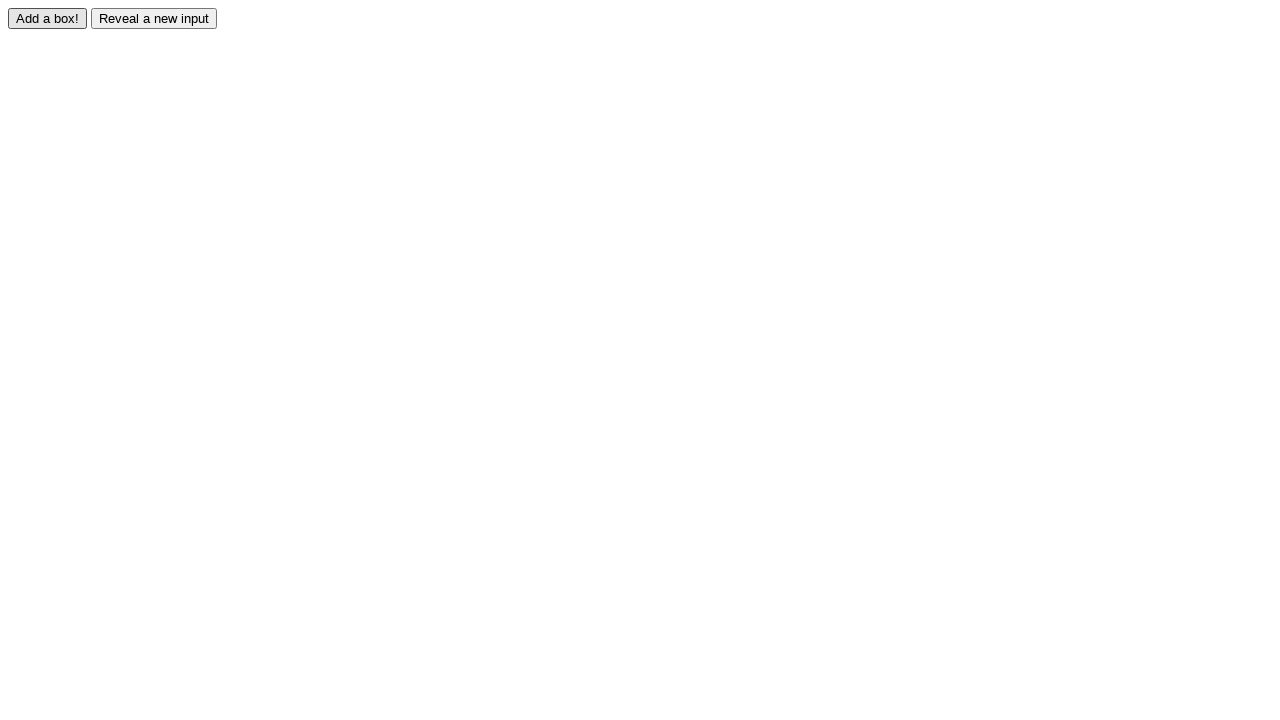

Waited for dynamically added box element #box0 to appear
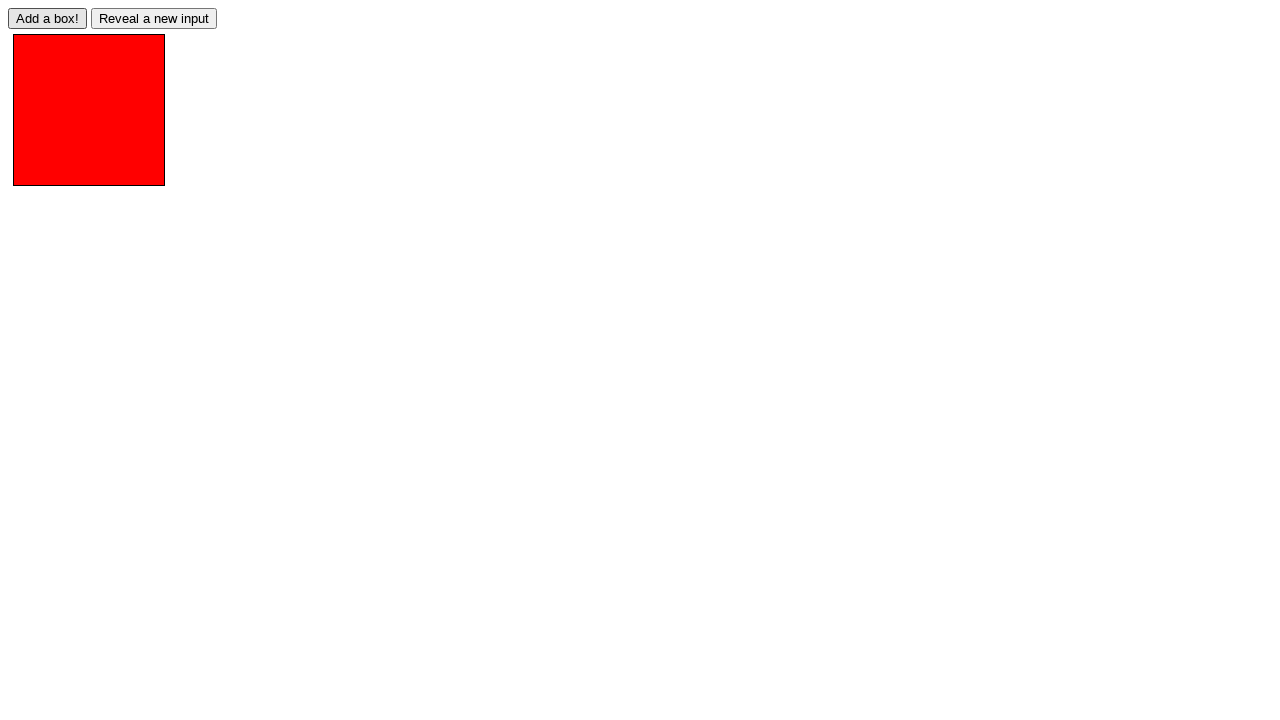

Verified that box element #box0 is visible on the page
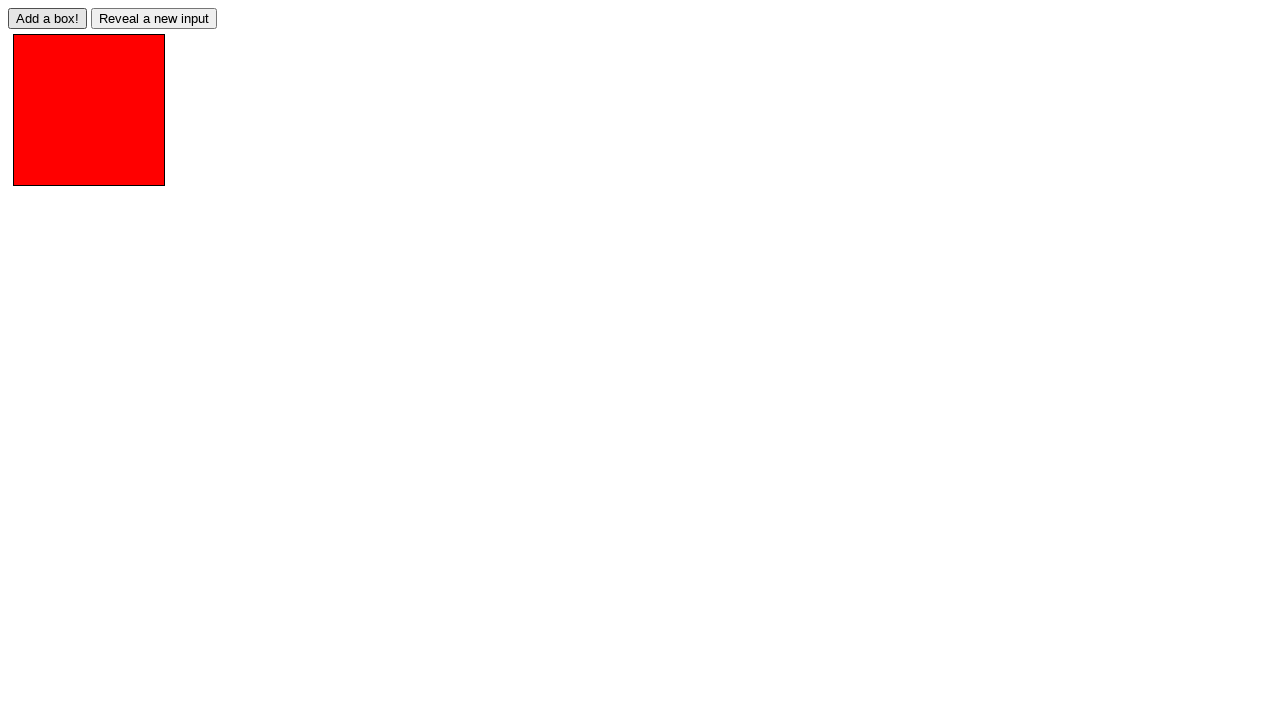

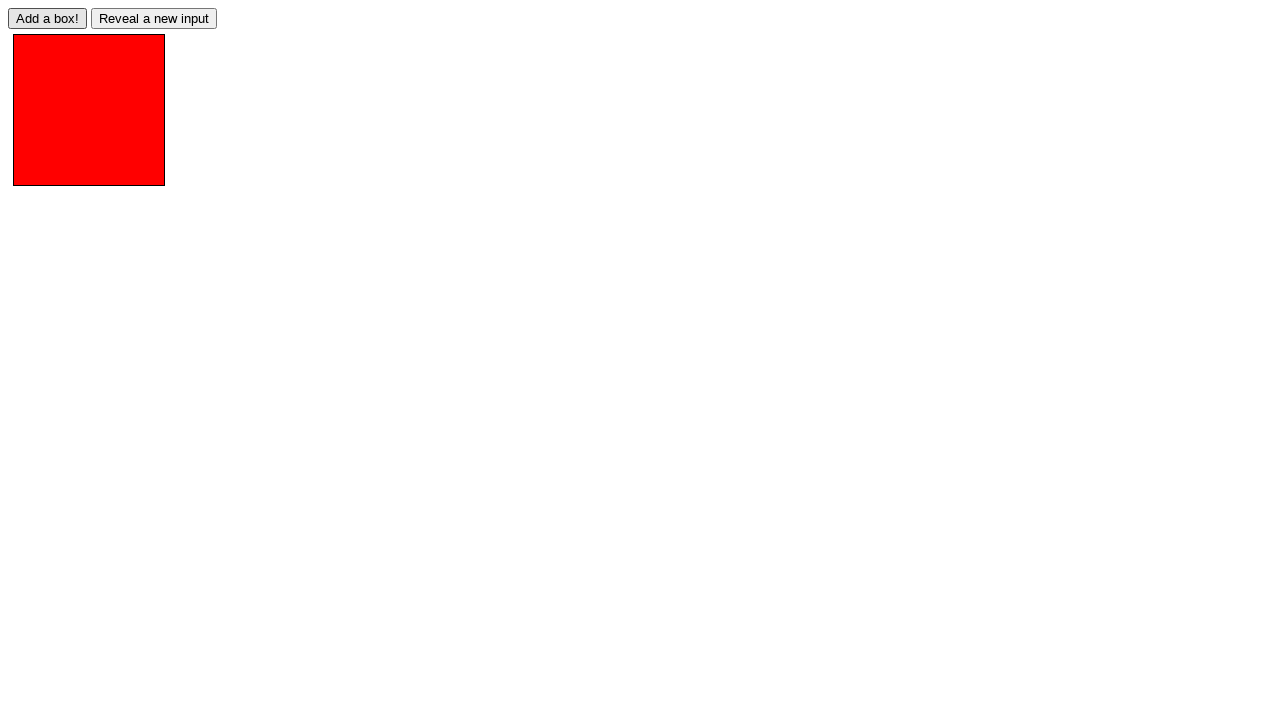